Tests form submission functionality by filling a textarea field and clicking the submit button, then verifying the success message is displayed.

Starting URL: https://www.selenium.dev/selenium/web/web-form.html

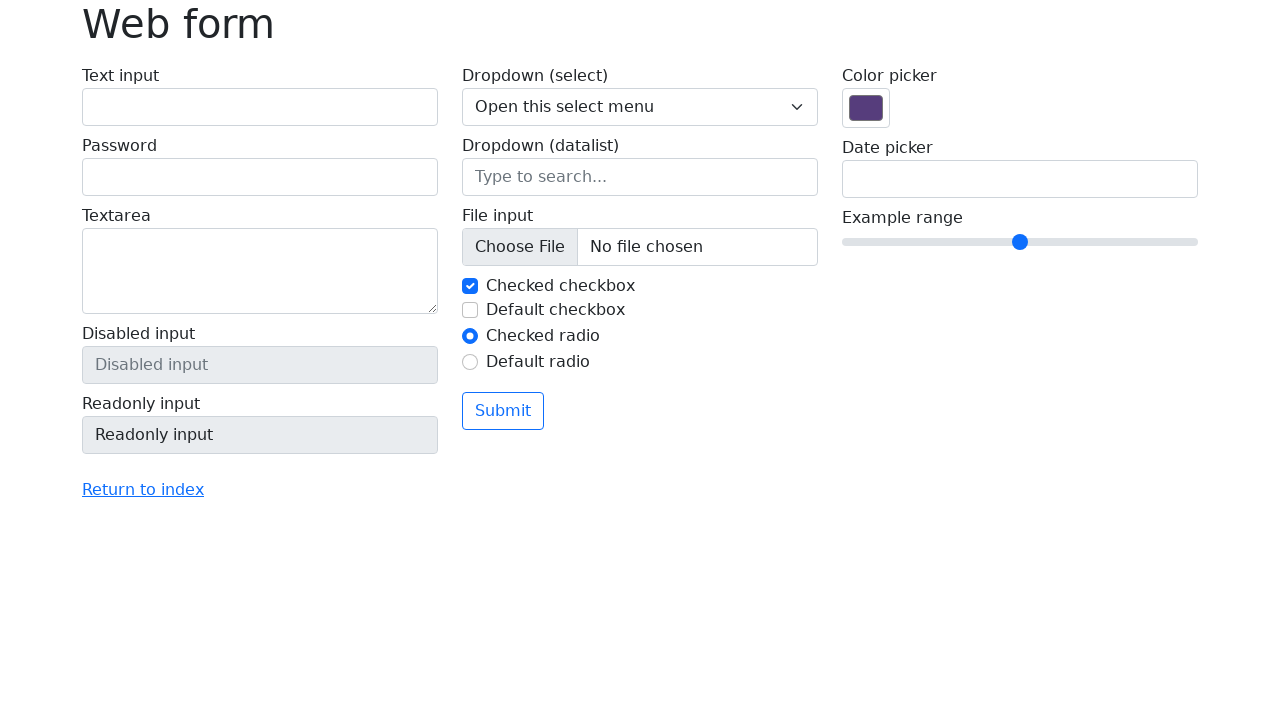

Filled textarea field with 'GettingStarted' on textarea[name='my-textarea']
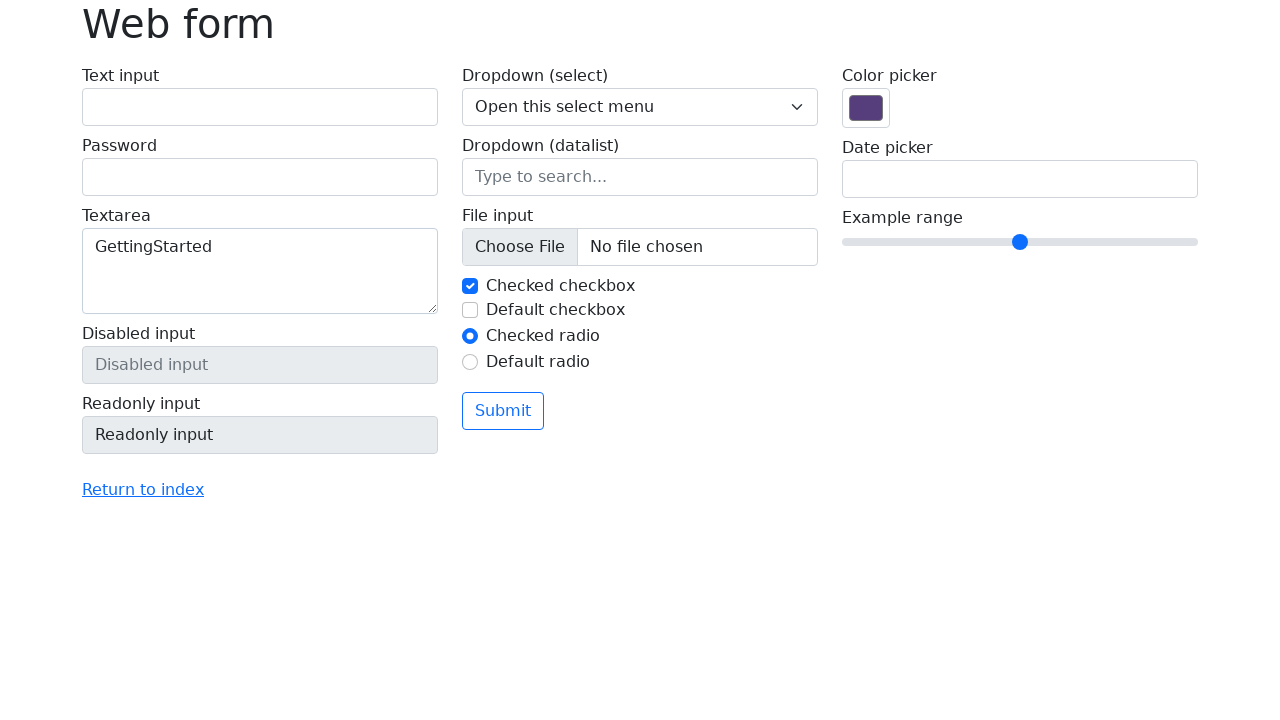

Clicked the submit button at (503, 411) on xpath=//button[contains(@class, 'btn') and @type='submit']
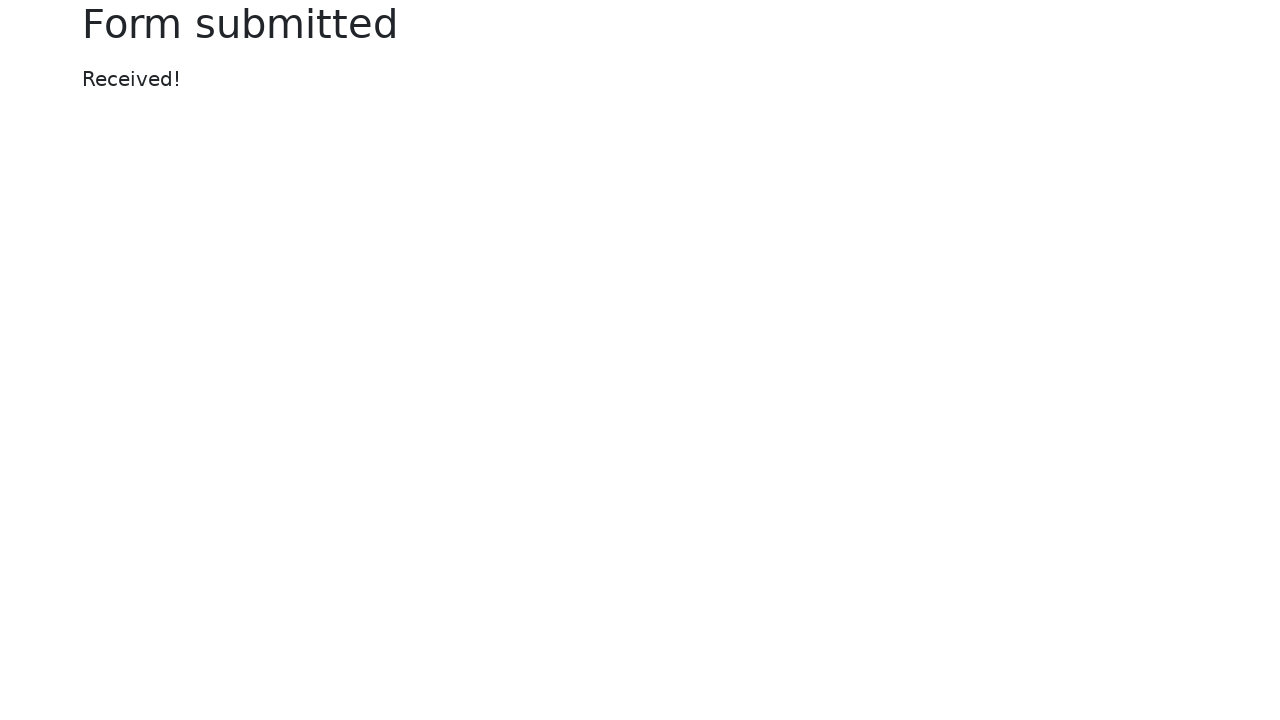

Form submission success message verified
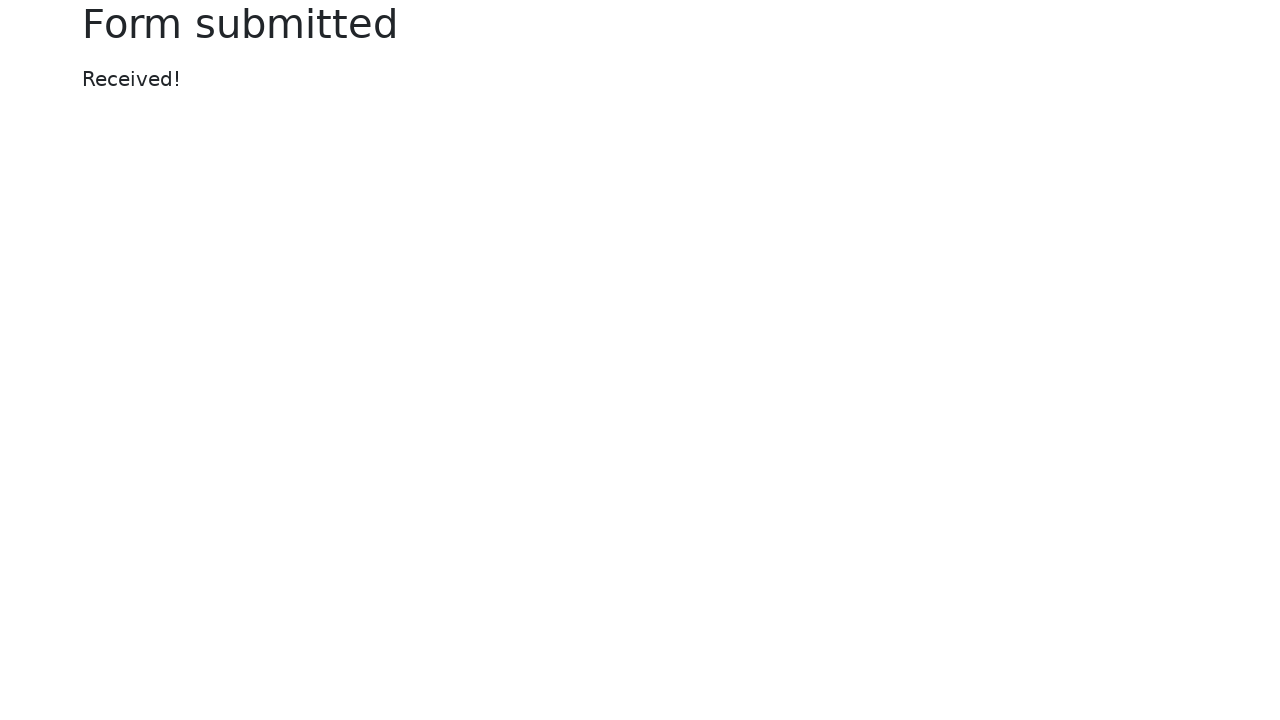

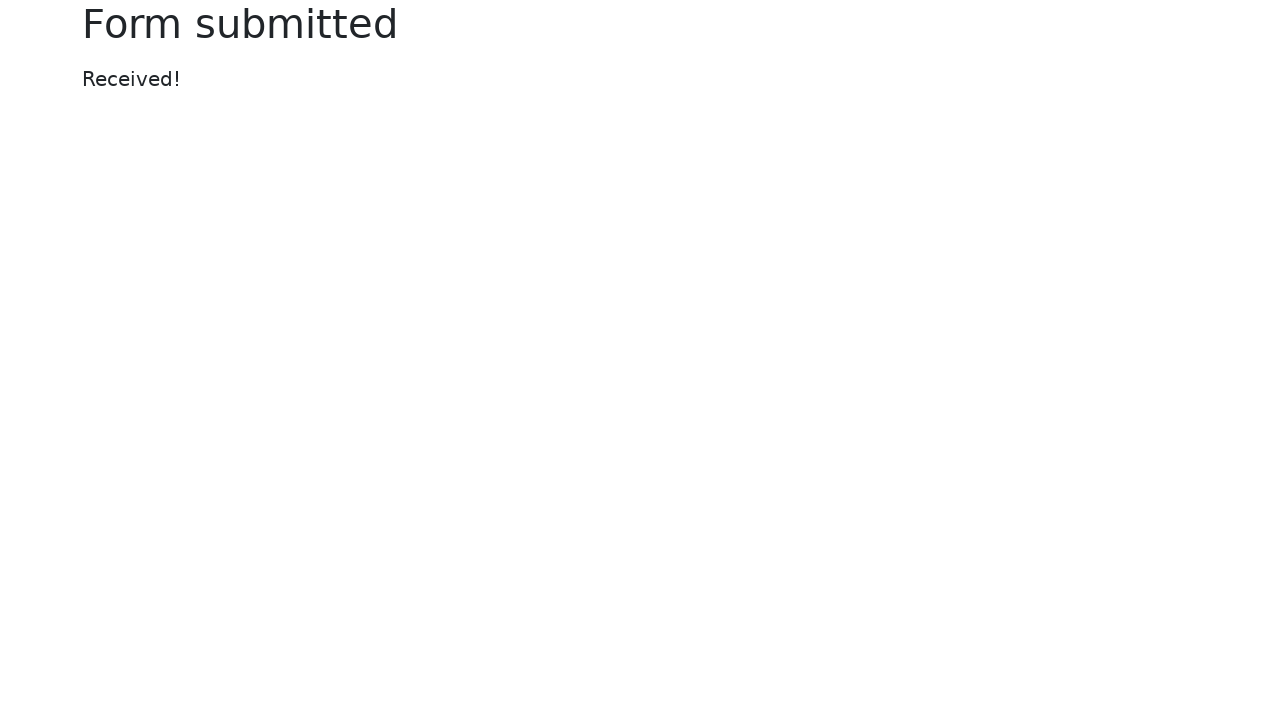